Tests navigation to the "Where To Start" page on W3Schools and verifies the heading text

Starting URL: https://www.w3schools.com/

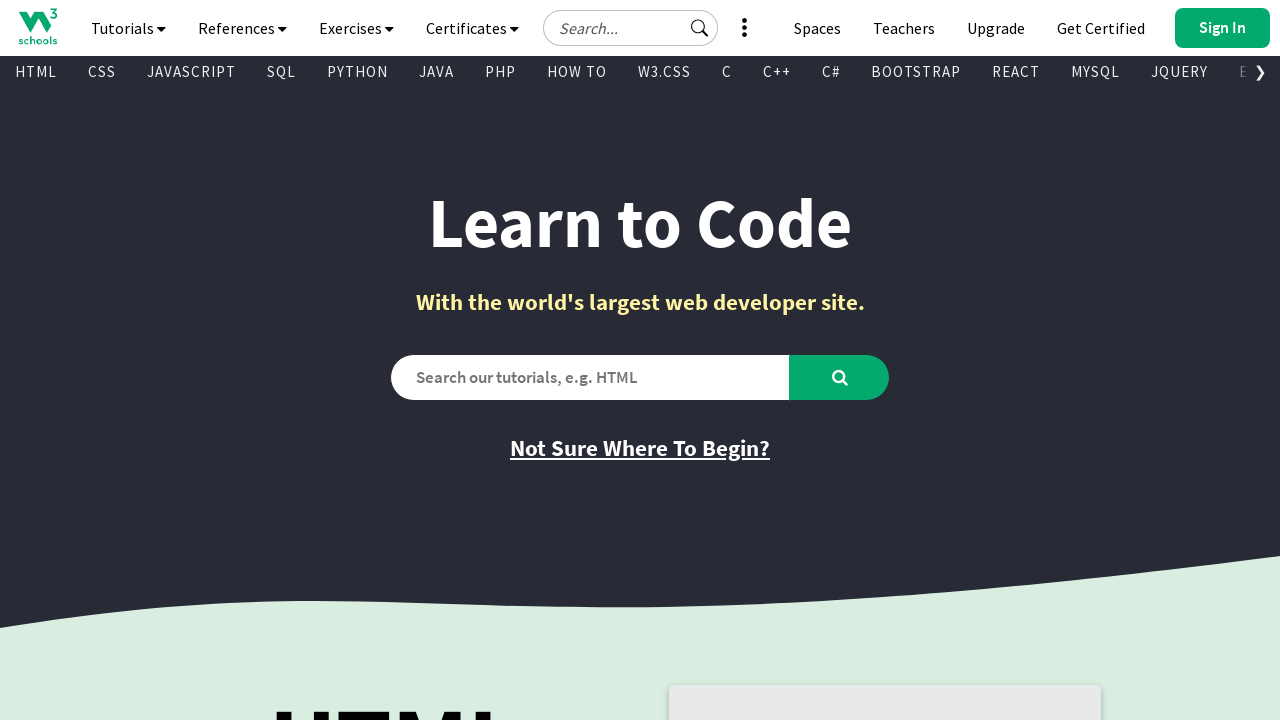

Clicked on 'Where to Start' link at (640, 448) on xpath=//a[@href = 'where_to_start.asp']
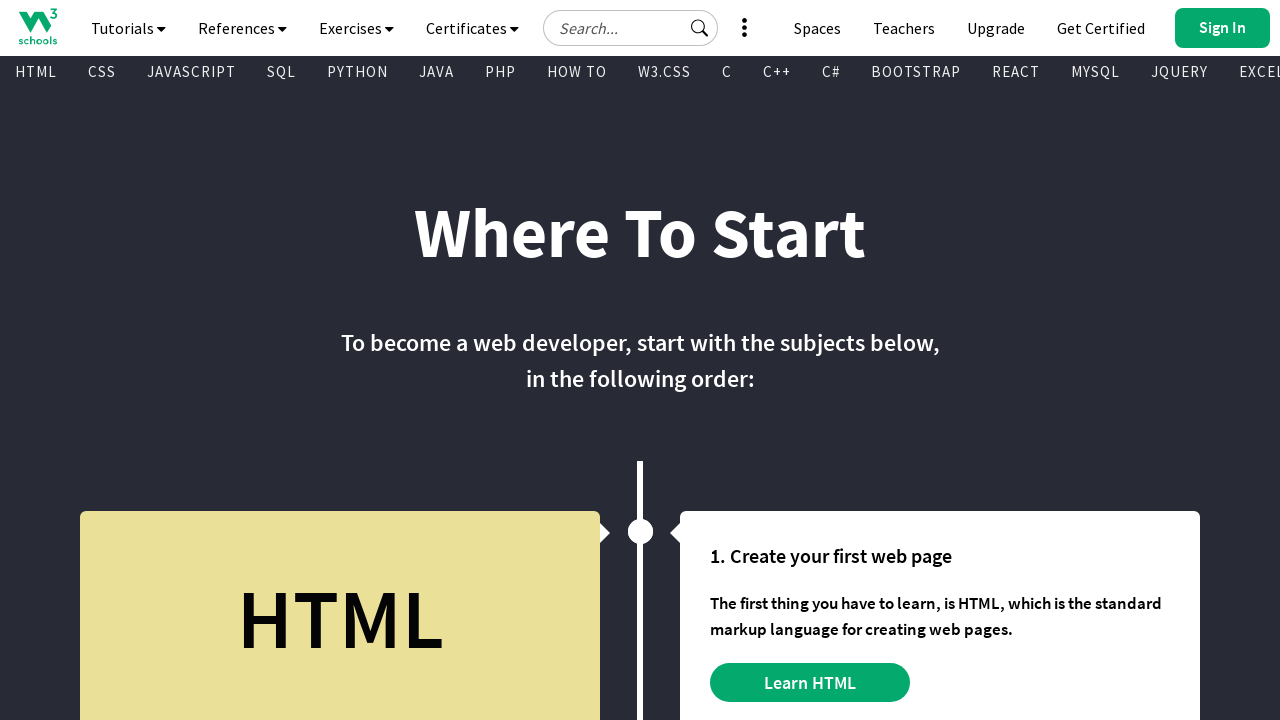

Verified H1 heading 'Where To Start' is visible on the page
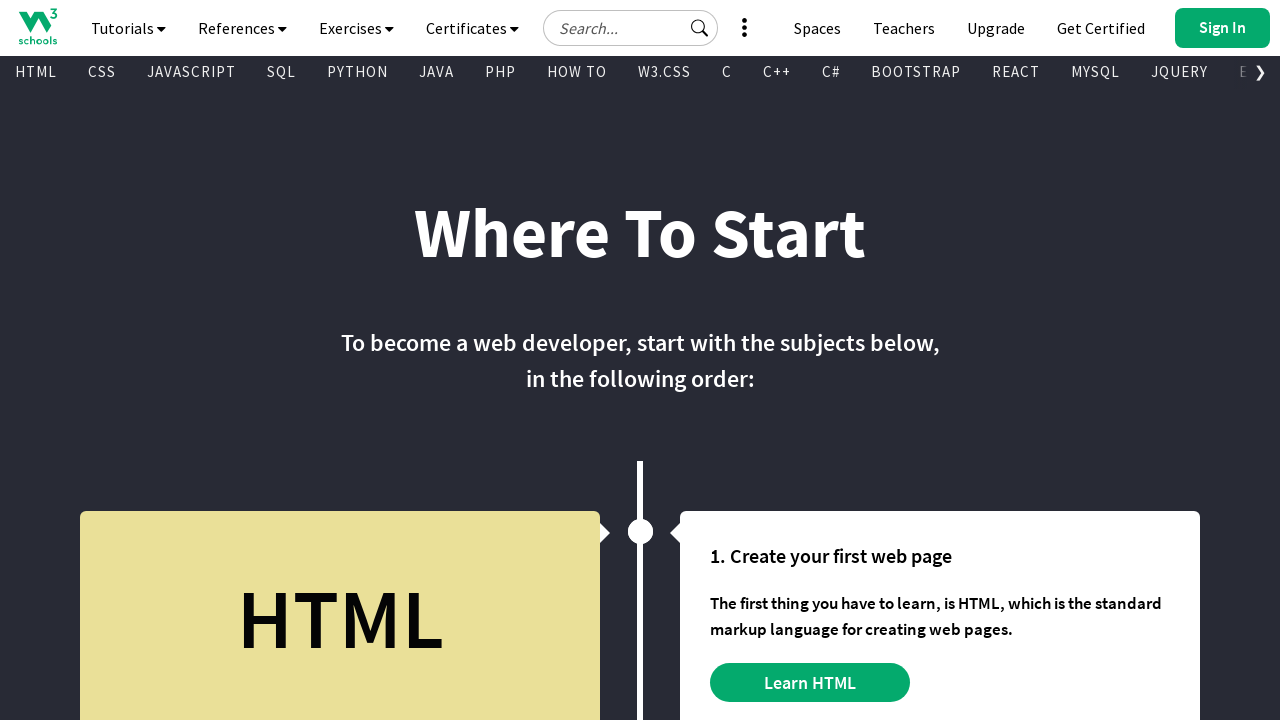

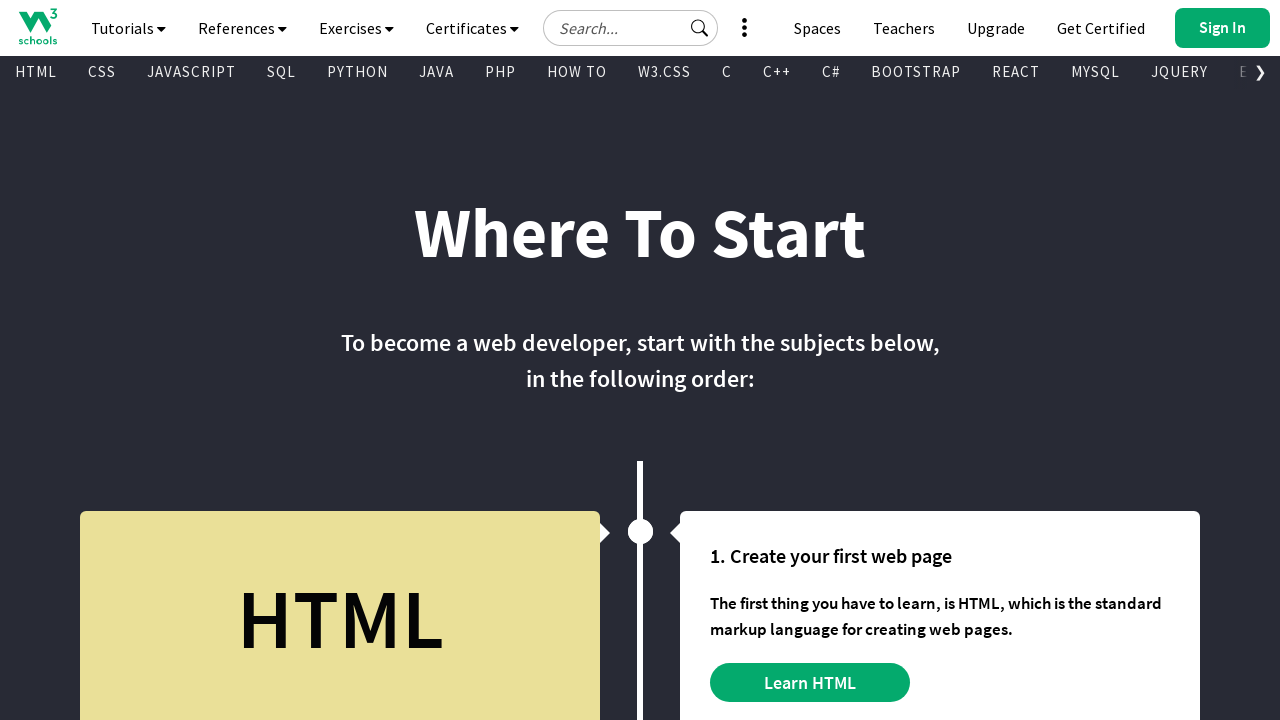